Tests sending text to a JavaScript prompt by clicking the third button, entering a name in the prompt, accepting it, and verifying the name appears in the result

Starting URL: https://testcenter.techproeducation.com/index.php?page=javascript-alerts

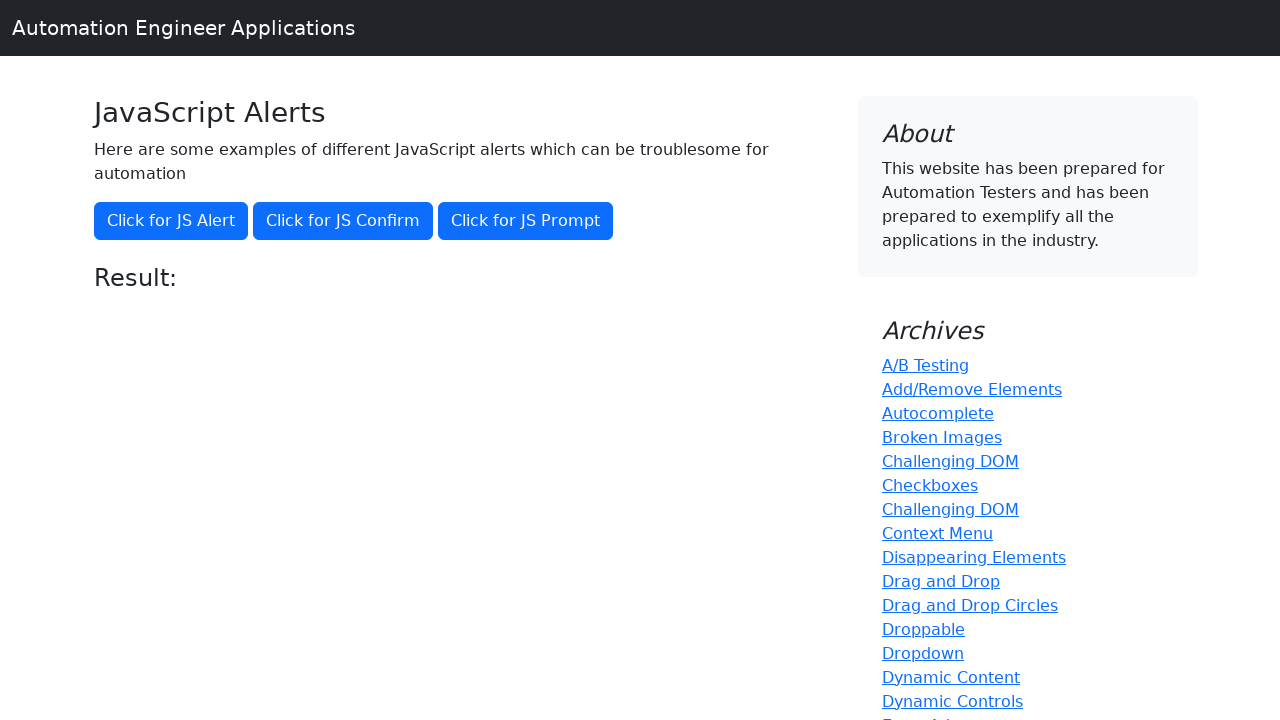

Set up dialog handler to accept prompt with 'Marcus'
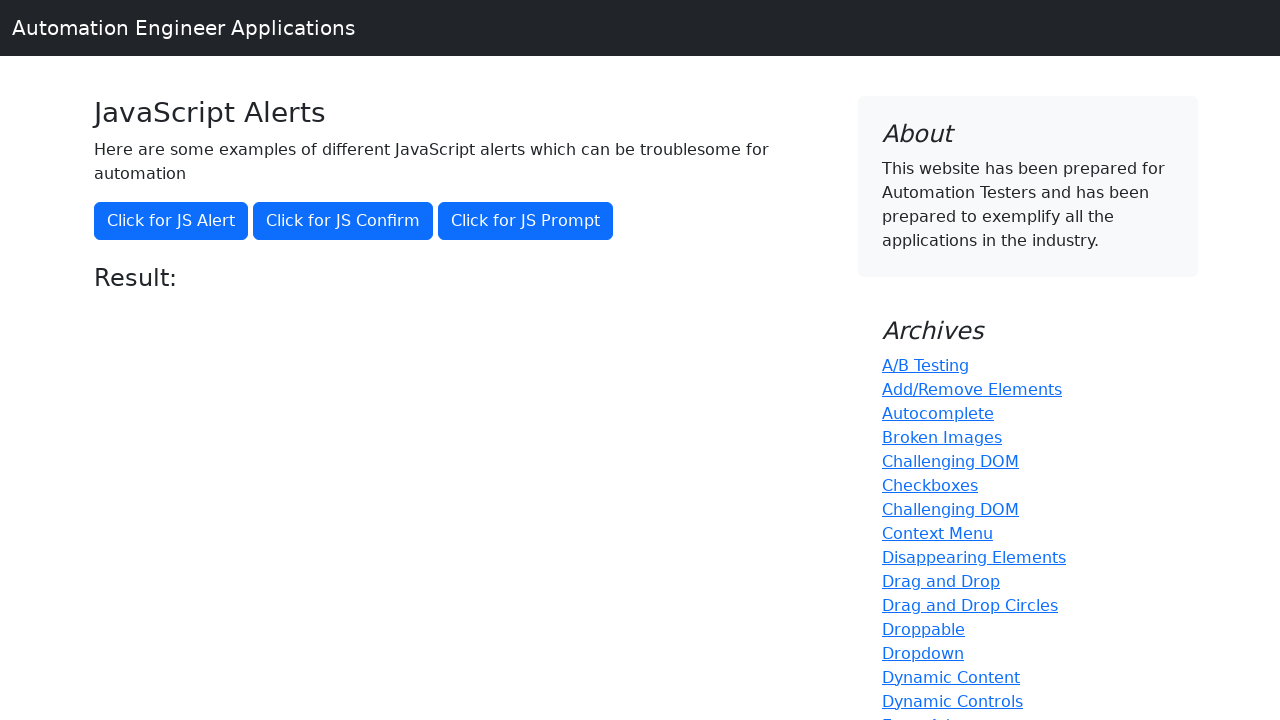

Clicked the third button to trigger JavaScript prompt dialog at (526, 221) on (//button)[3]
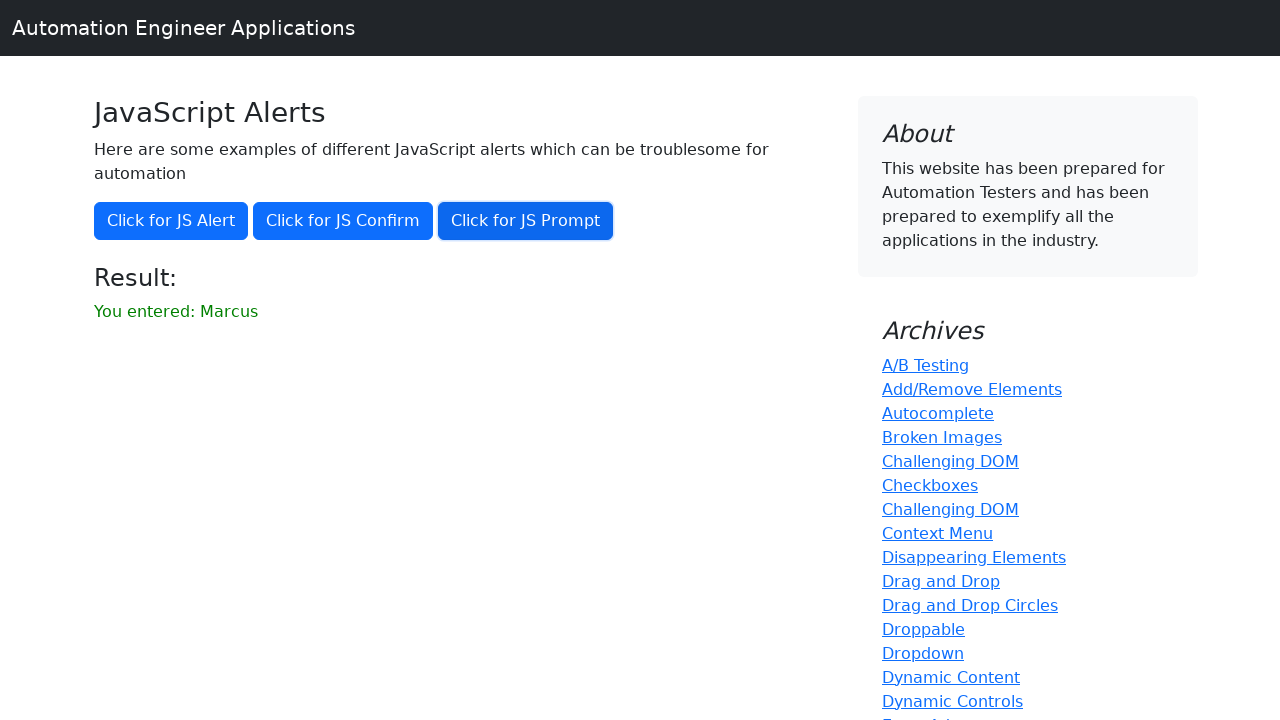

Result element loaded after prompt was accepted
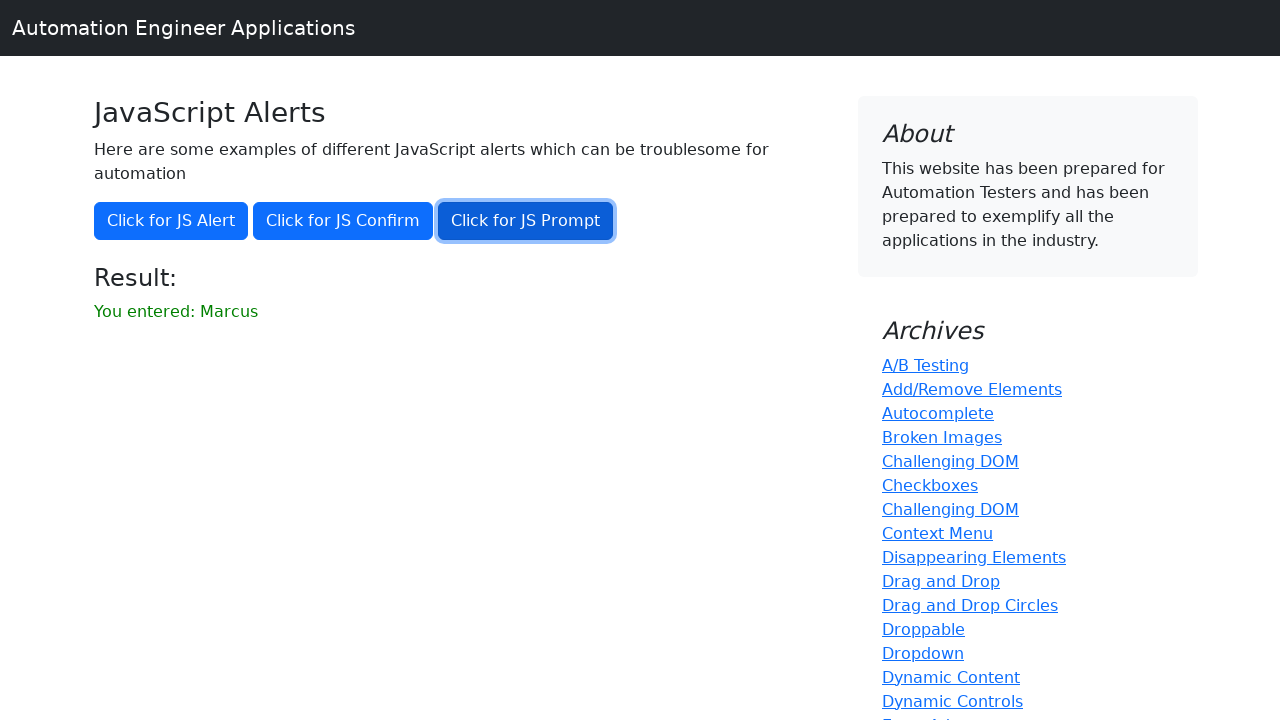

Retrieved result text from #result element
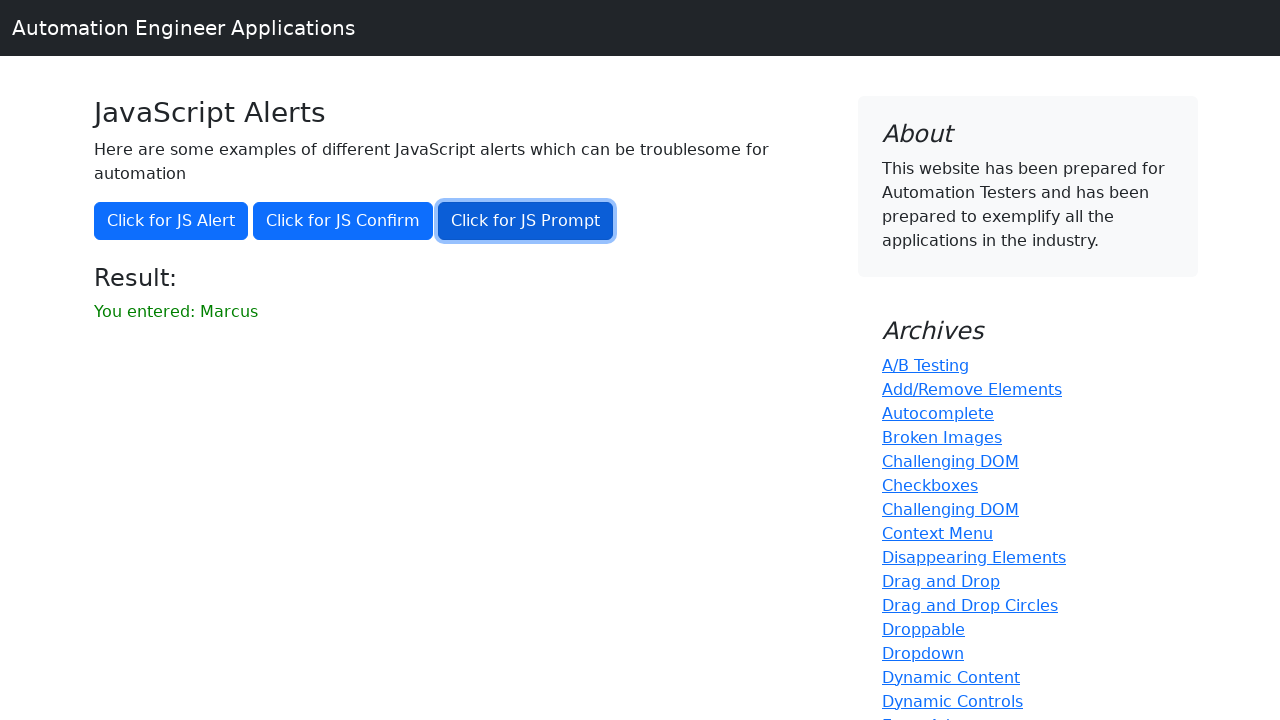

Verified that 'Marcus' appears in the result text
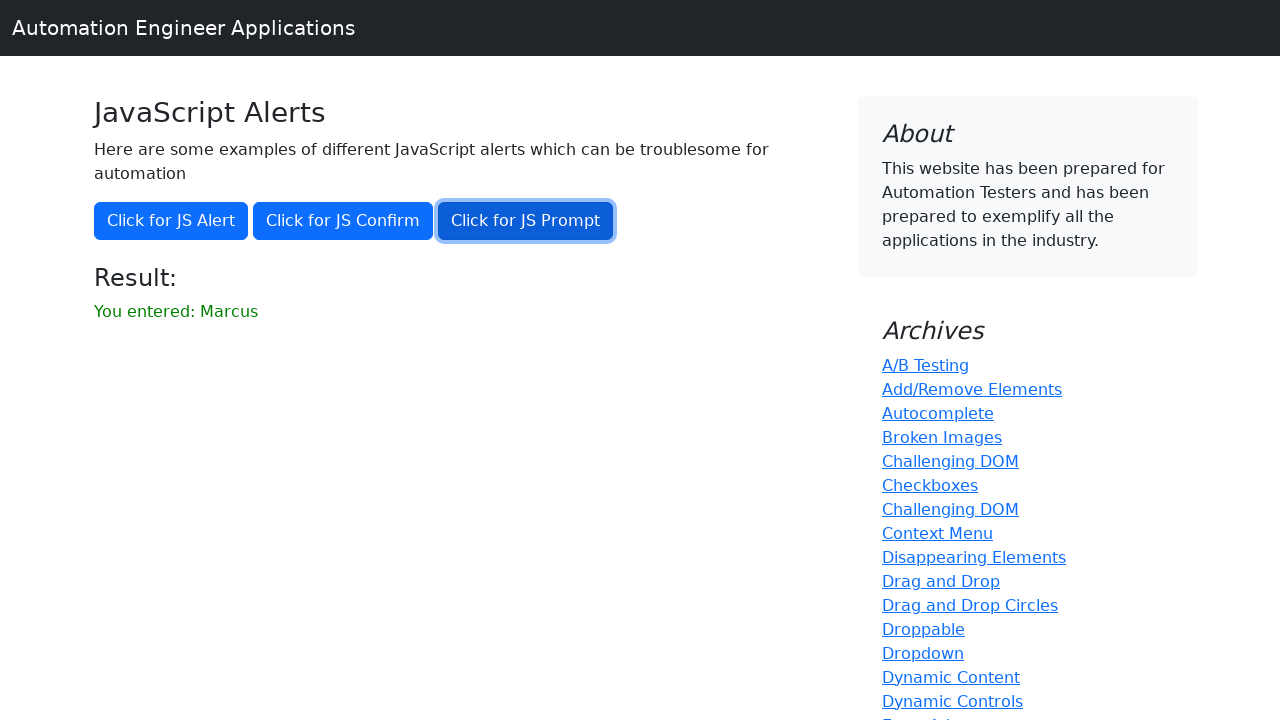

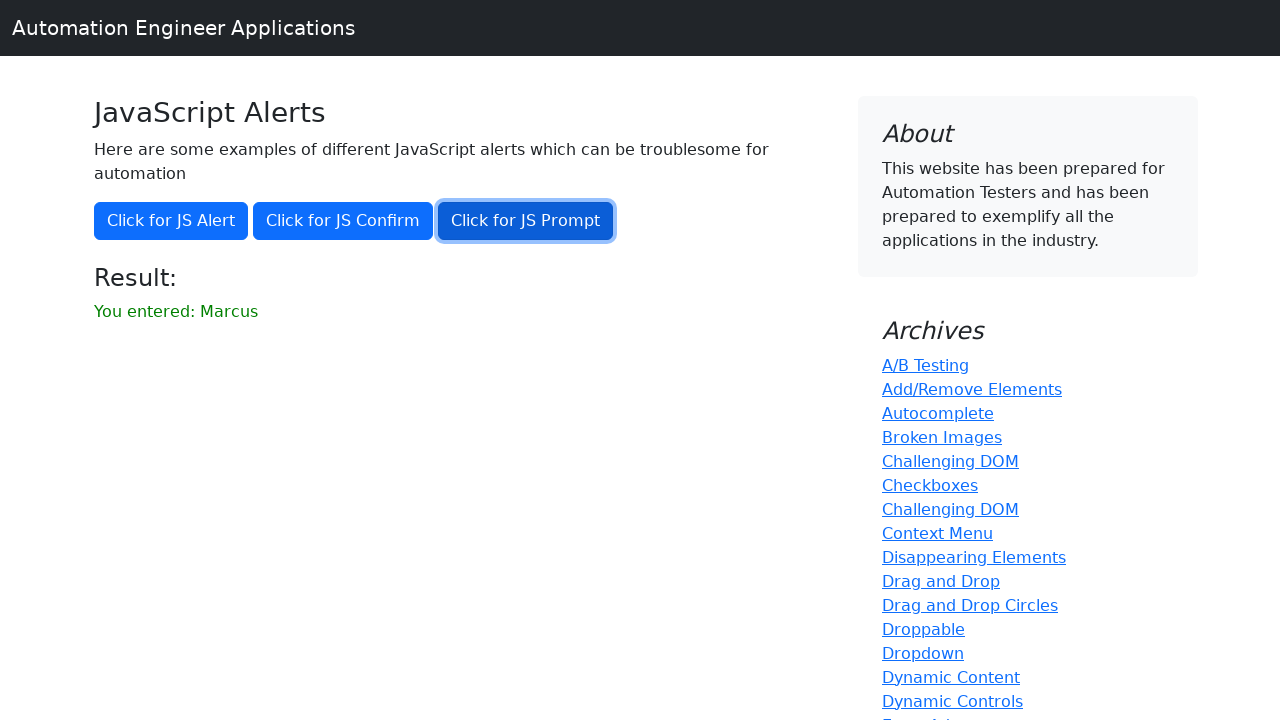